Navigates to the windows example page on the-internet.herokuapp.com and waits for the page to load. This tests basic page navigation and window handling setup.

Starting URL: https://the-internet.herokuapp.com/windows

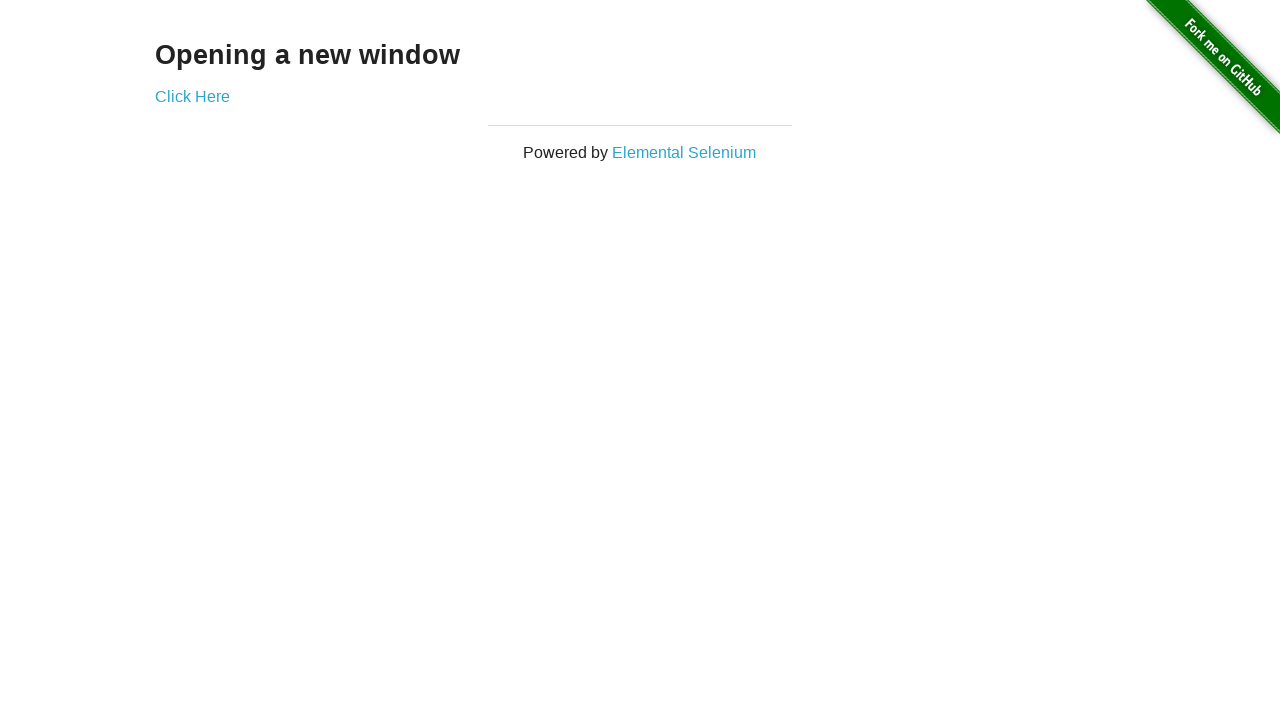

Windows example page loaded - 'Open New Window' link is visible
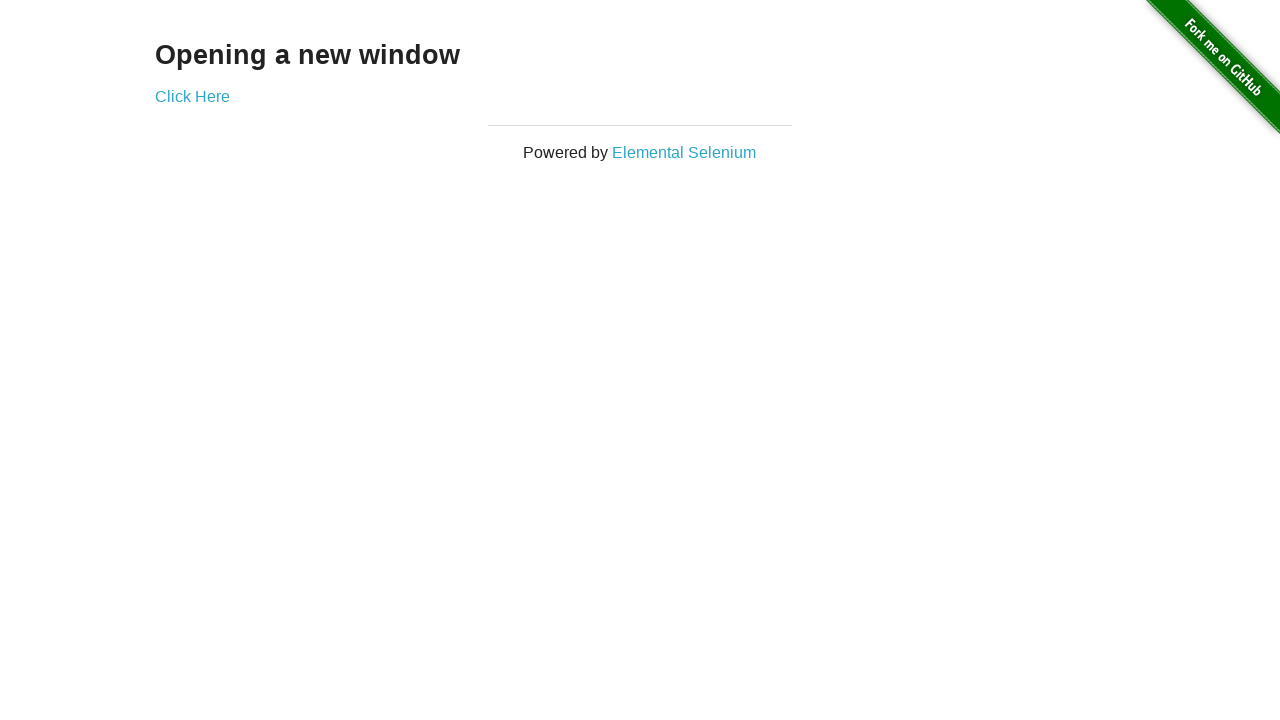

Clicked 'Open New Window' link at (192, 96) on a[href='/windows/new']
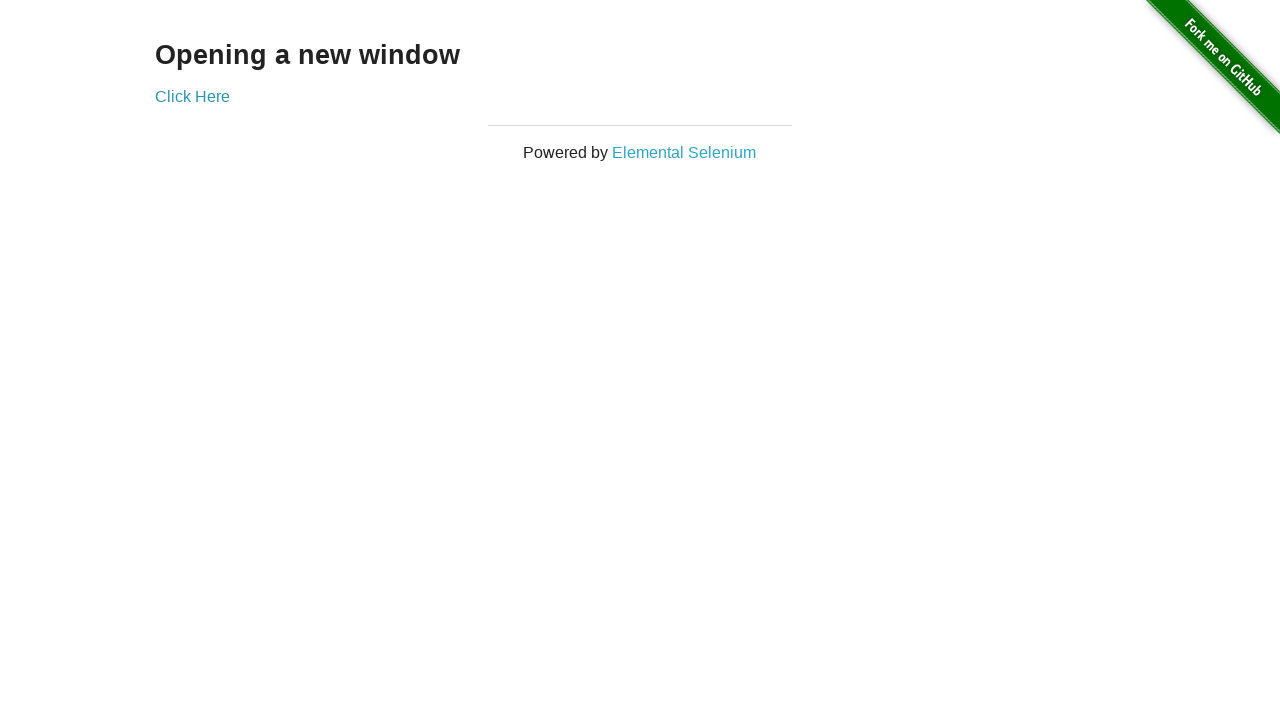

Waited 1 second for new window/tab to open
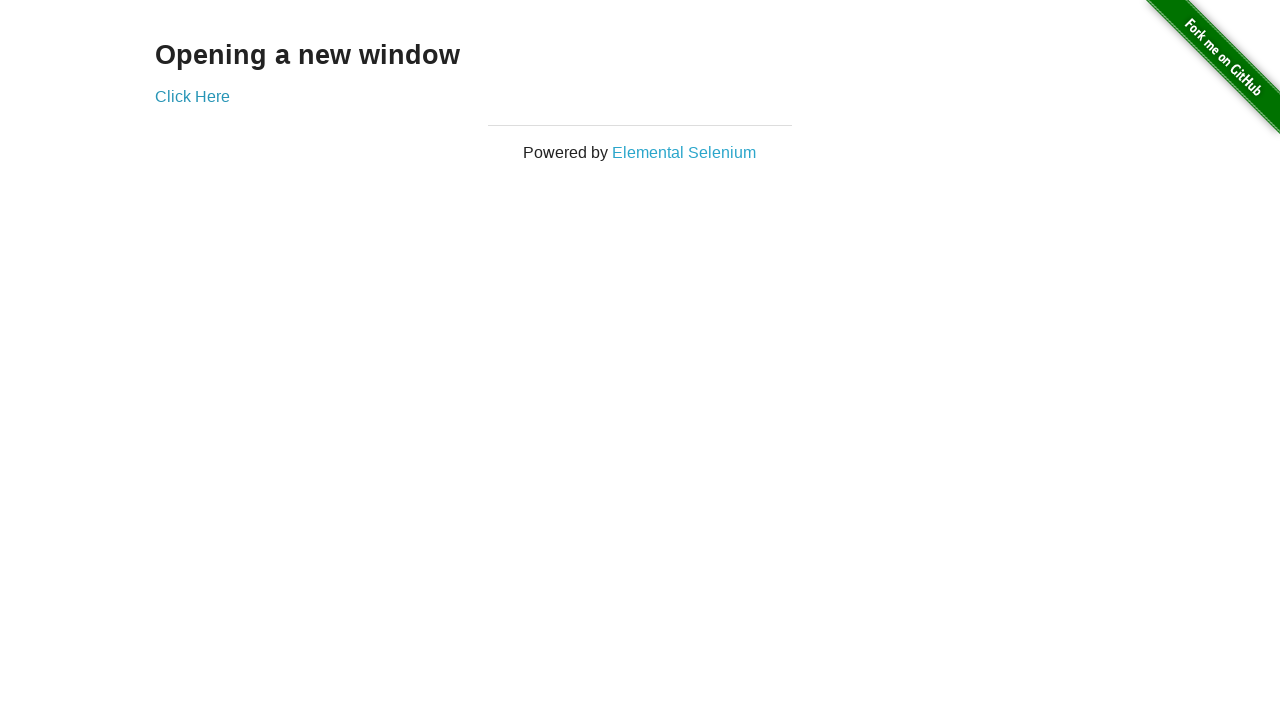

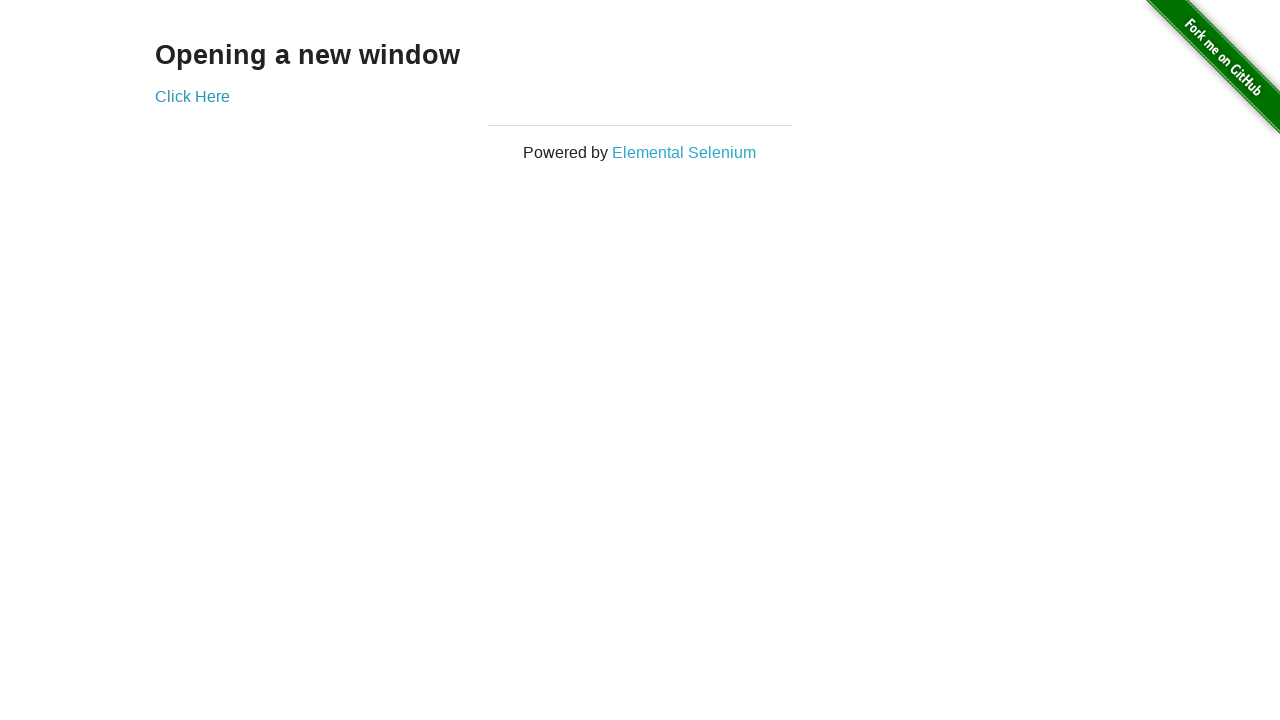